Tests jQuery UI date picker widget by switching to the demo iframe, clicking on the date picker input to open the calendar, selecting a specific date, and entering a date value.

Starting URL: http://jqueryui.com/datepicker/

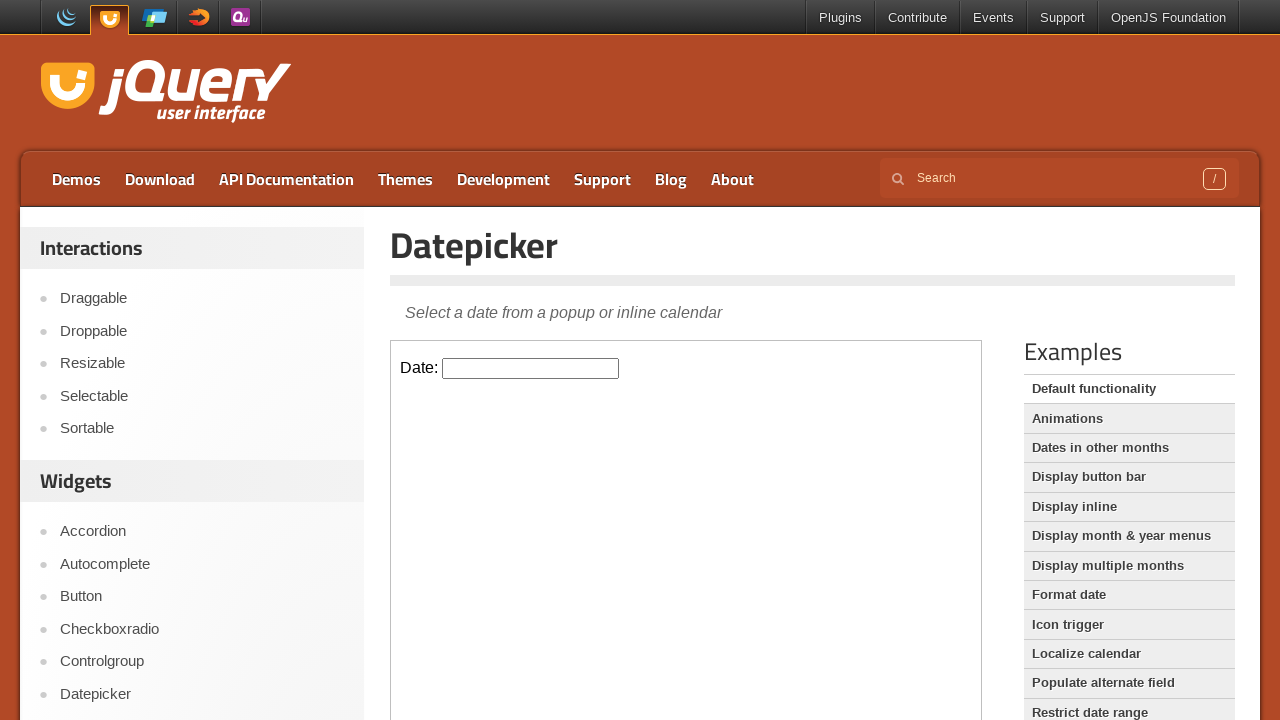

Located the demo iframe containing the date picker widget
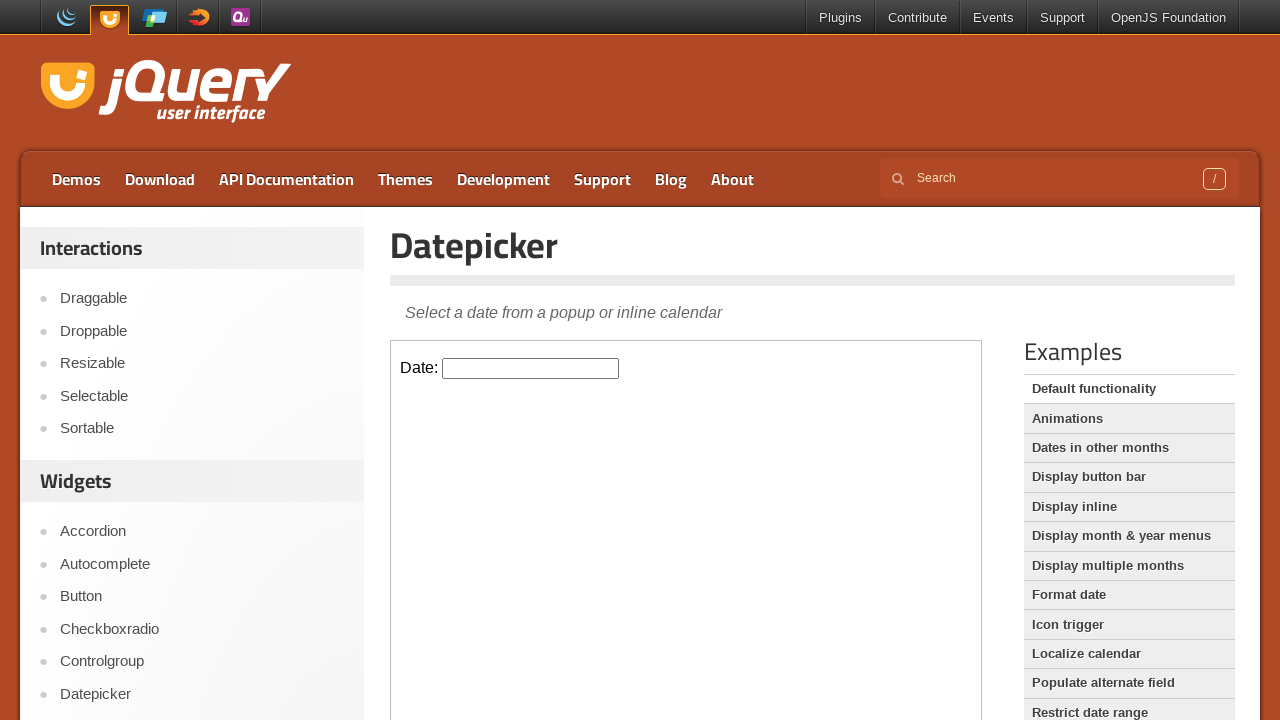

Clicked on the date picker input field to open the calendar at (531, 368) on iframe.demo-frame >> internal:control=enter-frame >> #datepicker
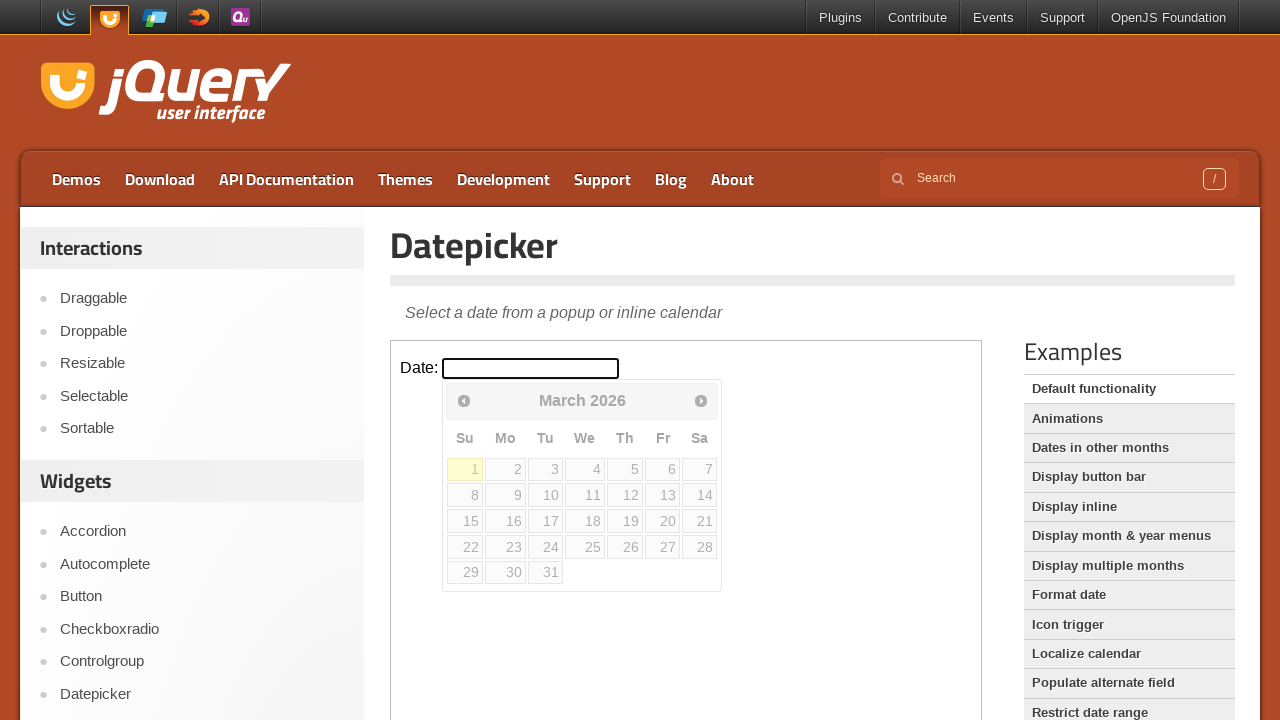

Selected the 24th day from the calendar widget at (545, 547) on iframe.demo-frame >> internal:control=enter-frame >> a >> internal:has-text="24"
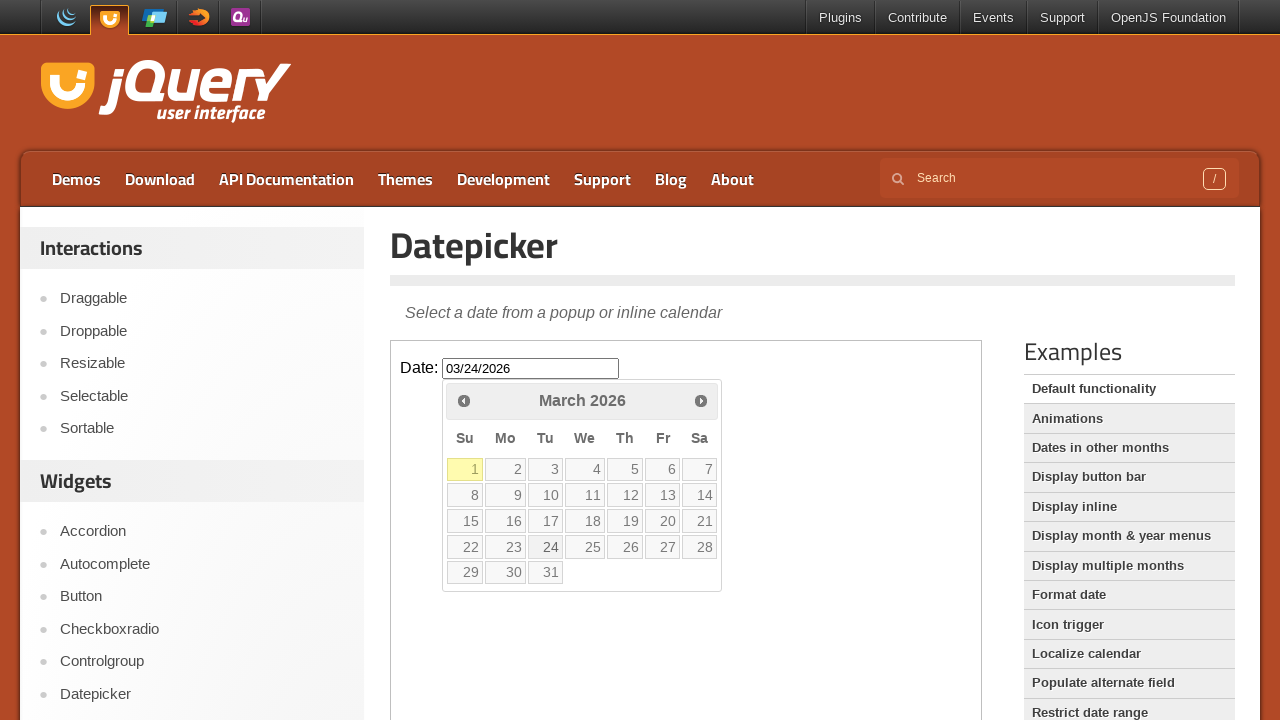

Filled the date picker input field with the date value '05/01/2020' on iframe.demo-frame >> internal:control=enter-frame >> #datepicker
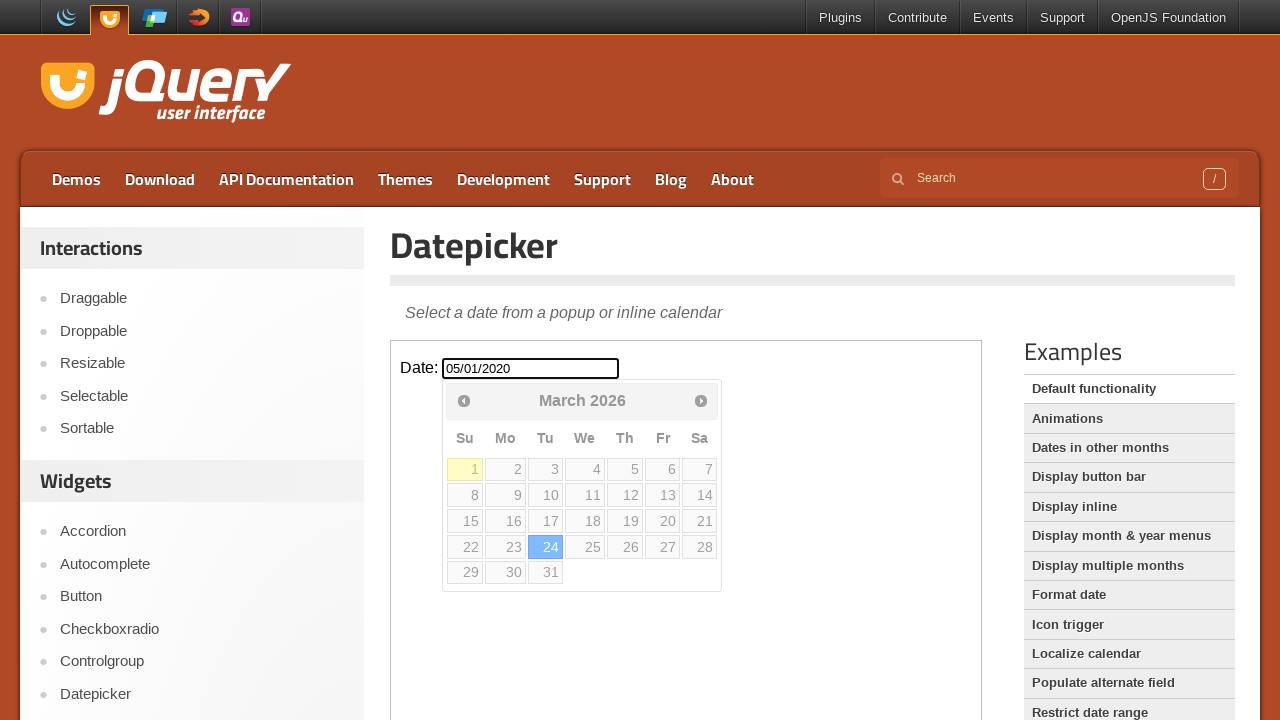

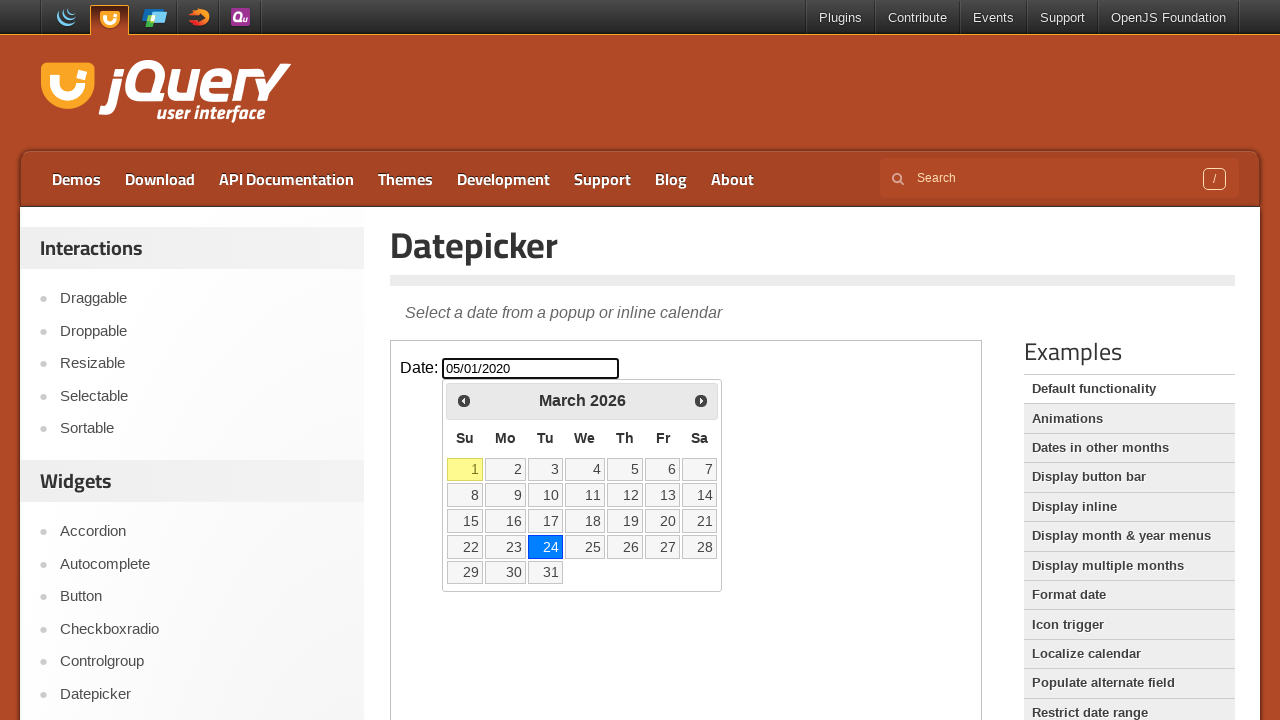